Solves a math problem by reading two numbers from the page, calculating their sum, selecting the result from a dropdown, and submitting the form

Starting URL: https://suninjuly.github.io/selects1.html

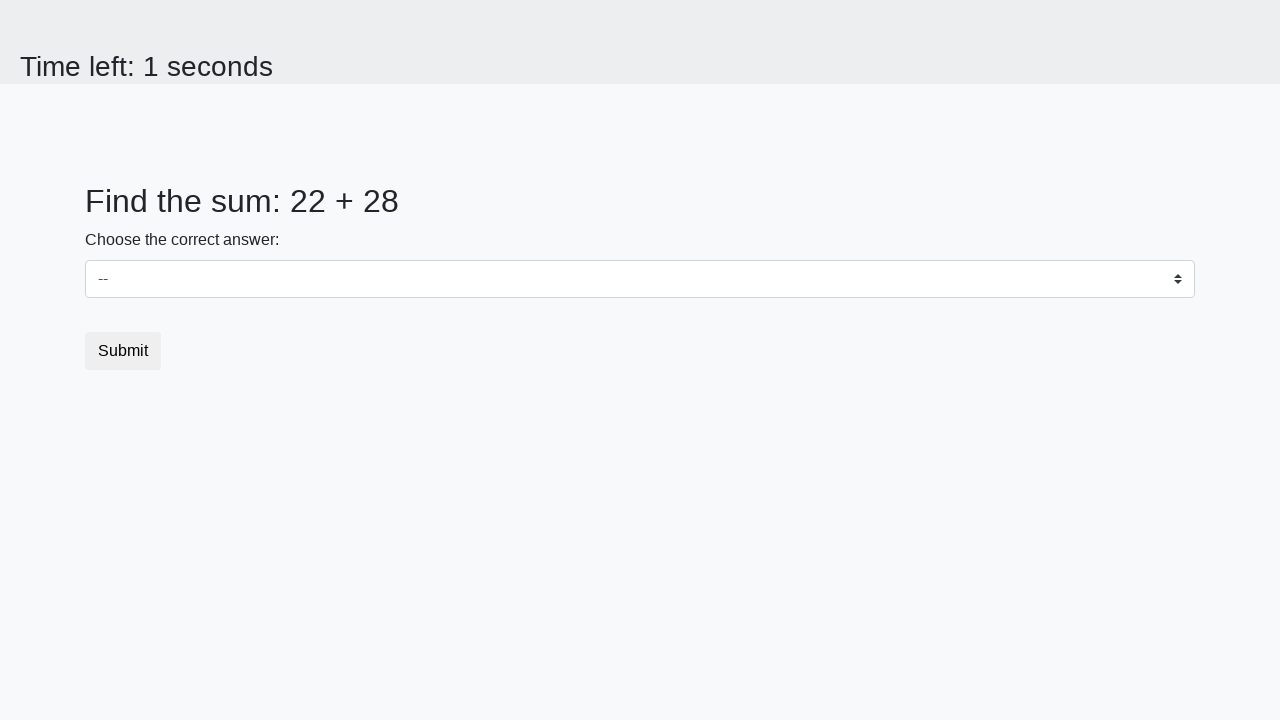

Read first number from page
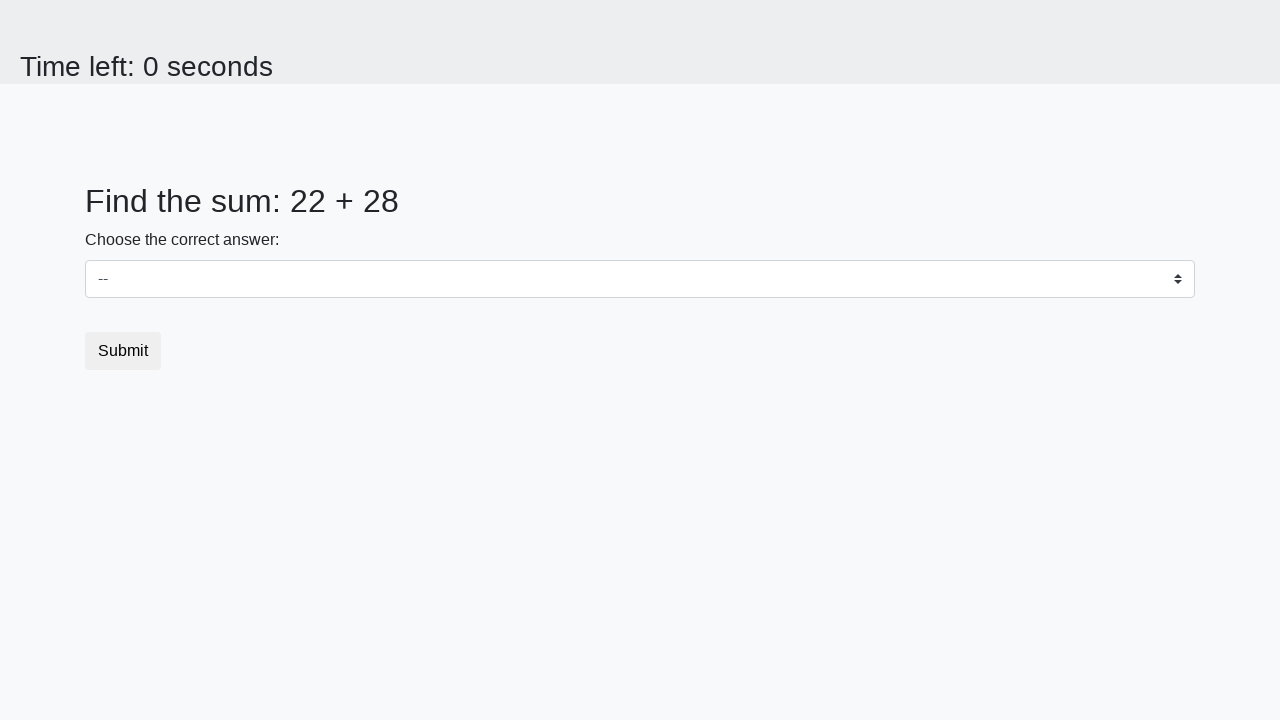

Read second number from page
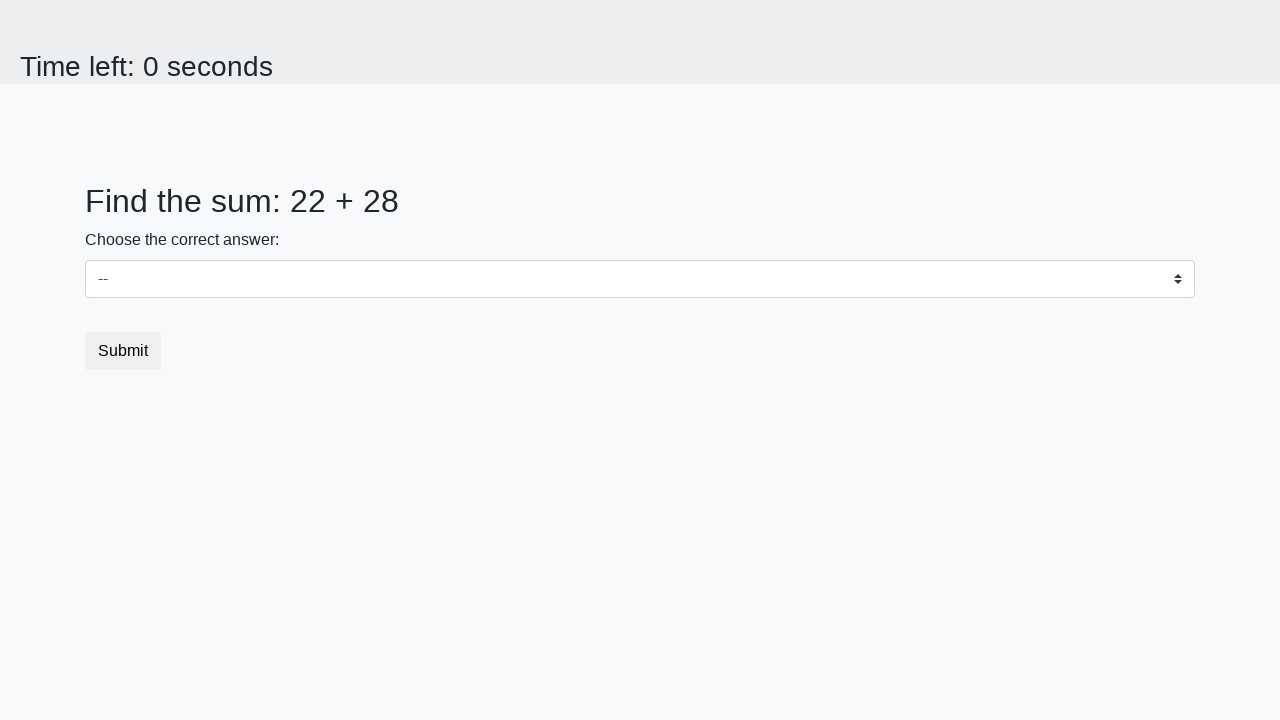

Calculated sum: 22 + 28 = 50
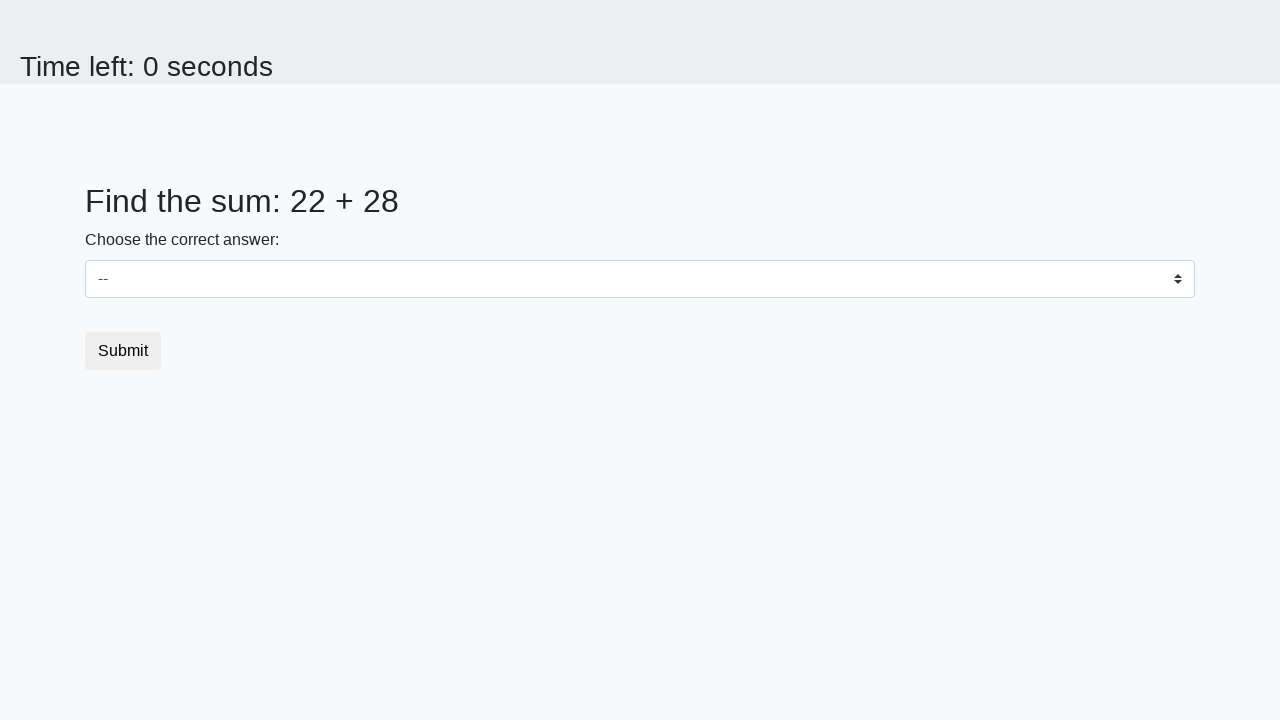

Selected sum value '50' from dropdown on #dropdown
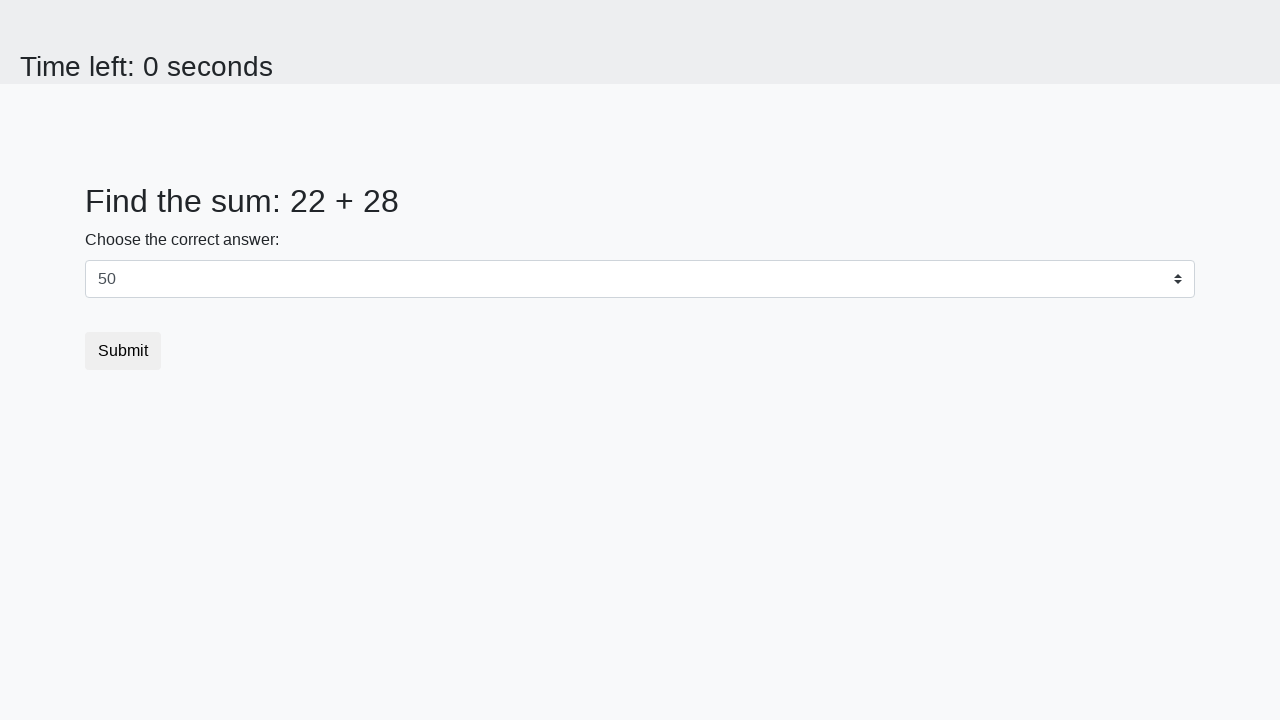

Clicked submit button to submit the form at (123, 351) on button[type='submit']
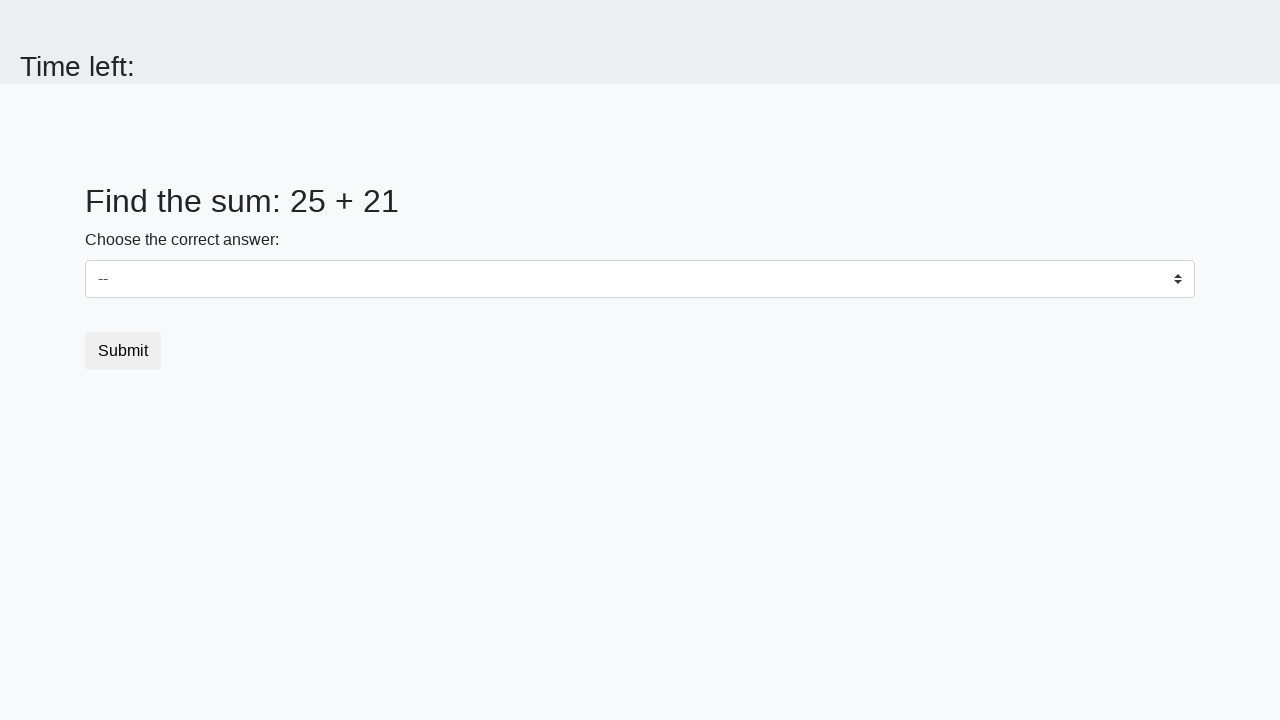

Set up dialog handler to accept alerts
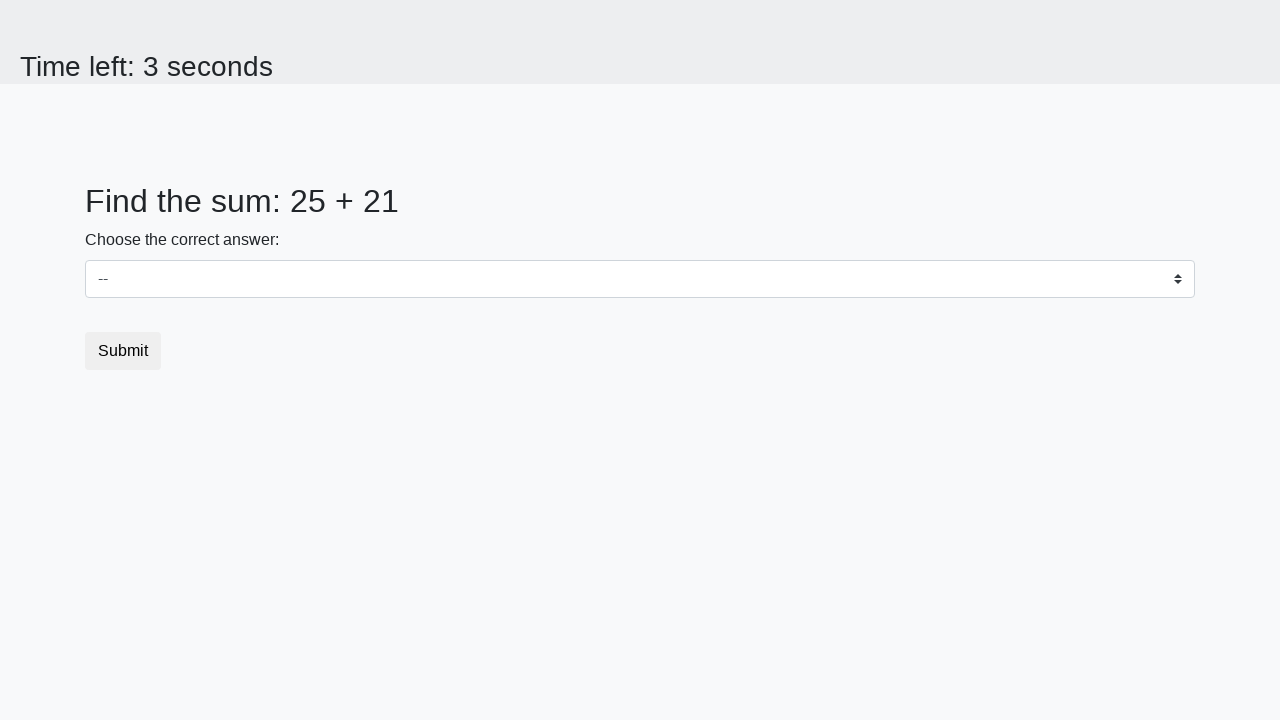

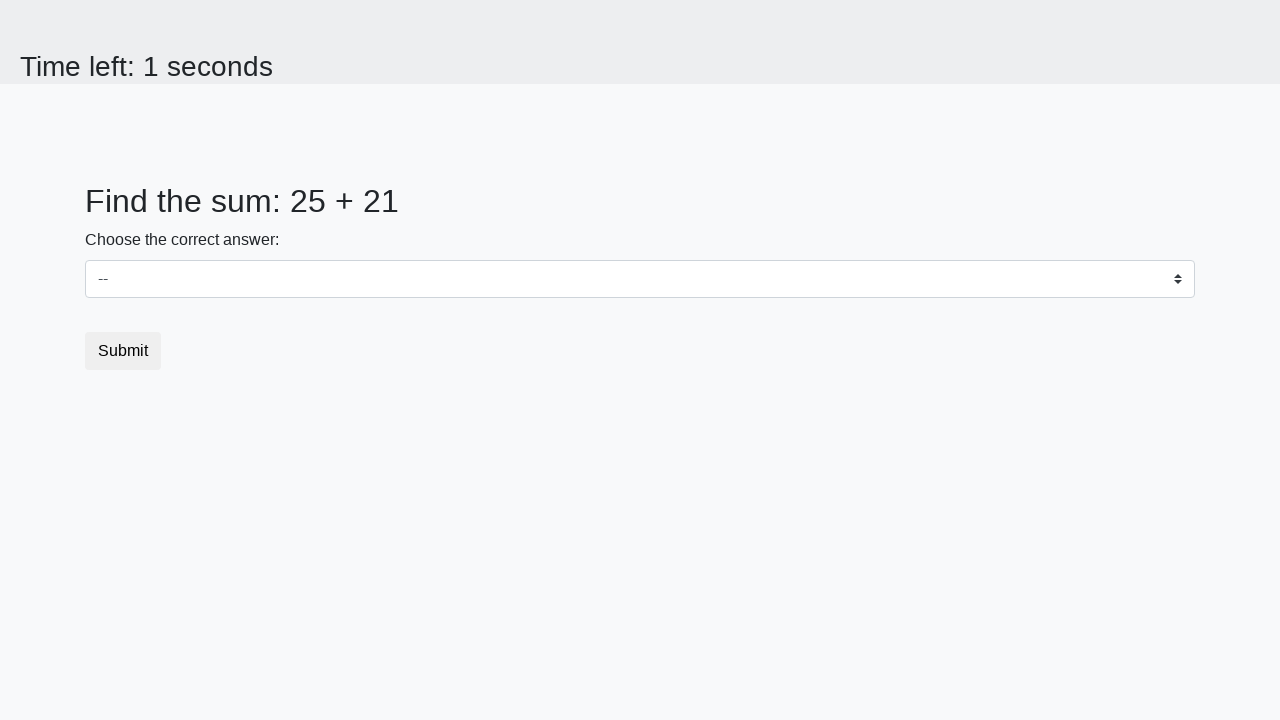